Tests drag and drop functionality by dragging a football element to two different drop zones and verifying the drops were successful

Starting URL: https://training-support.net/webelements/drag-drop

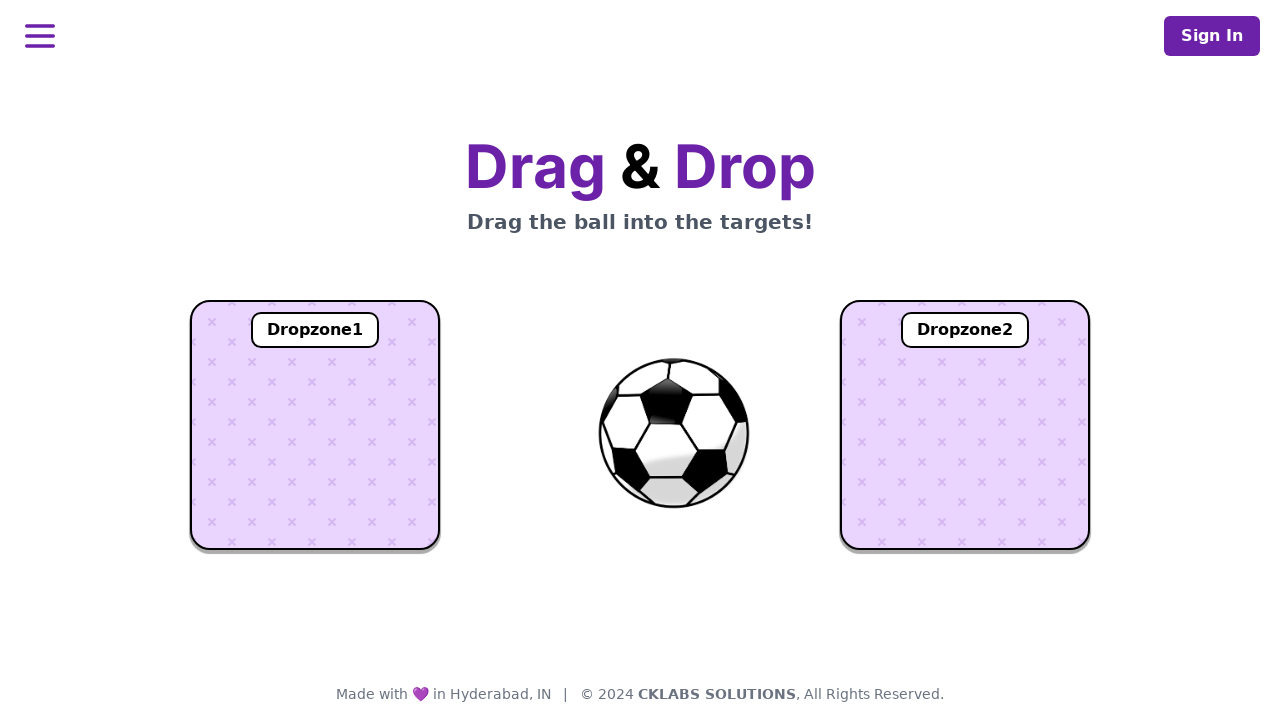

Located football element with id 'ball'
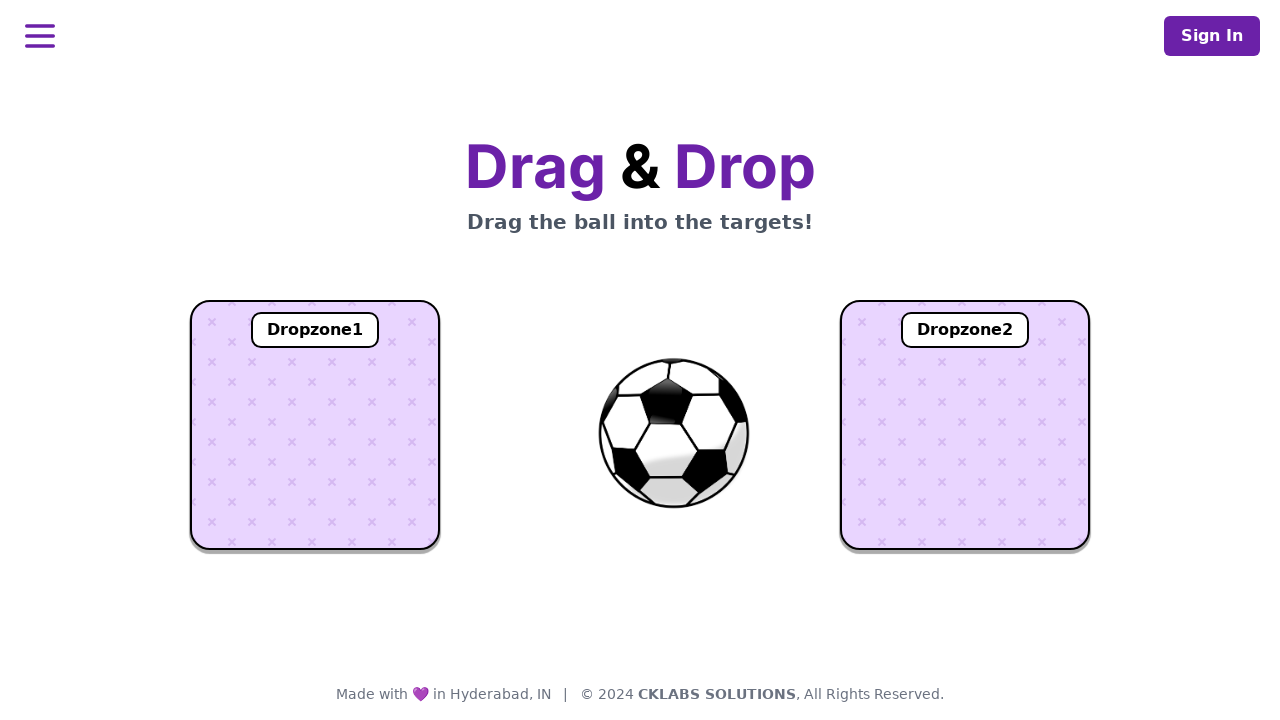

Located dropzone1 element
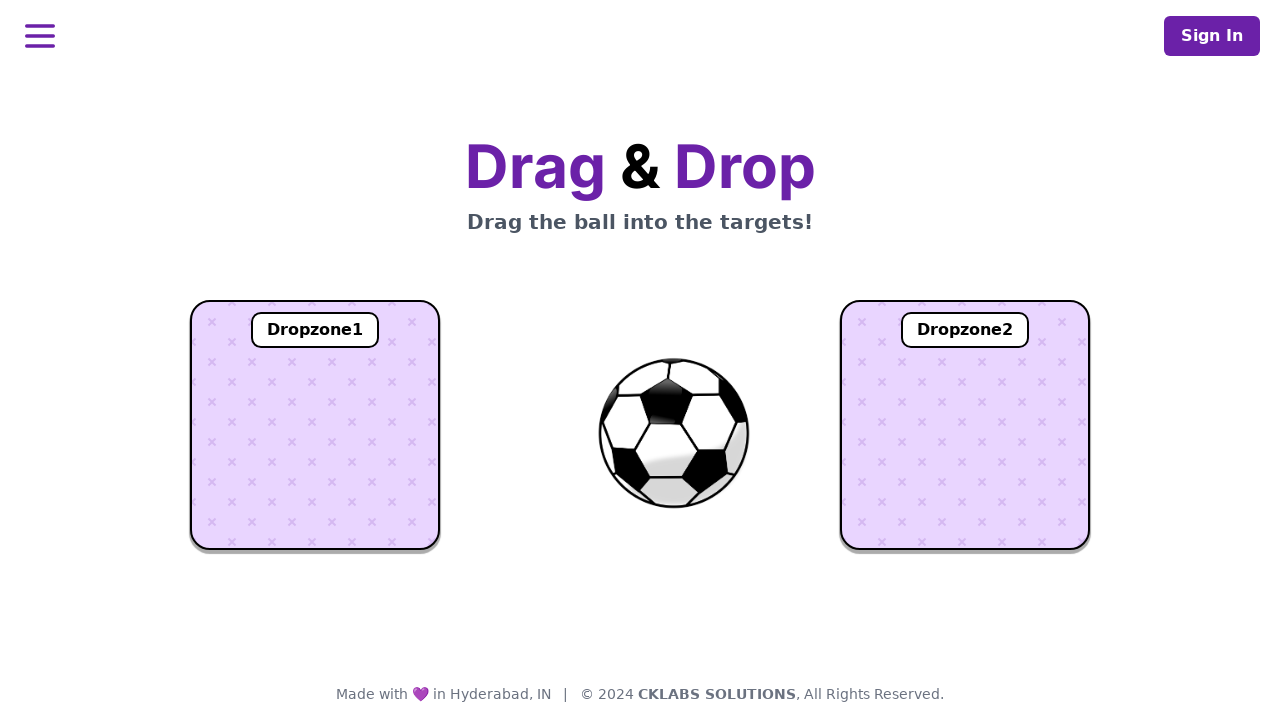

Located dropzone2 element
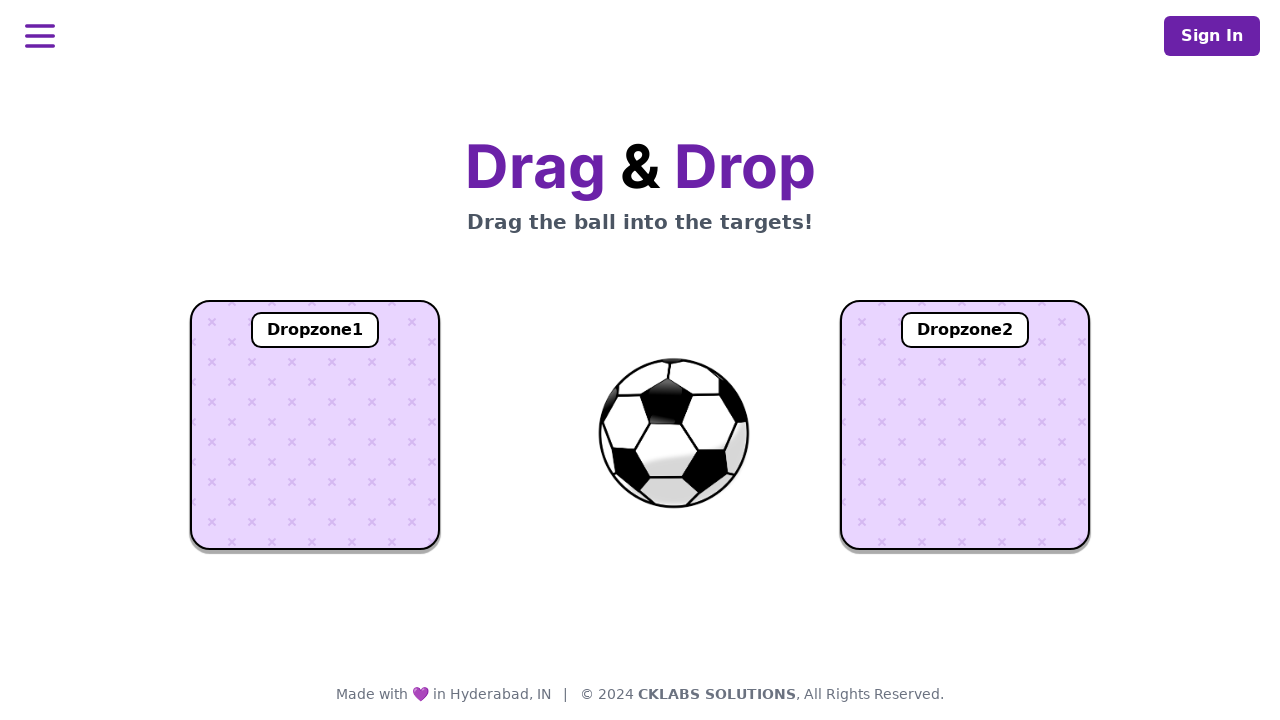

Dragged football to dropzone1 at (315, 425)
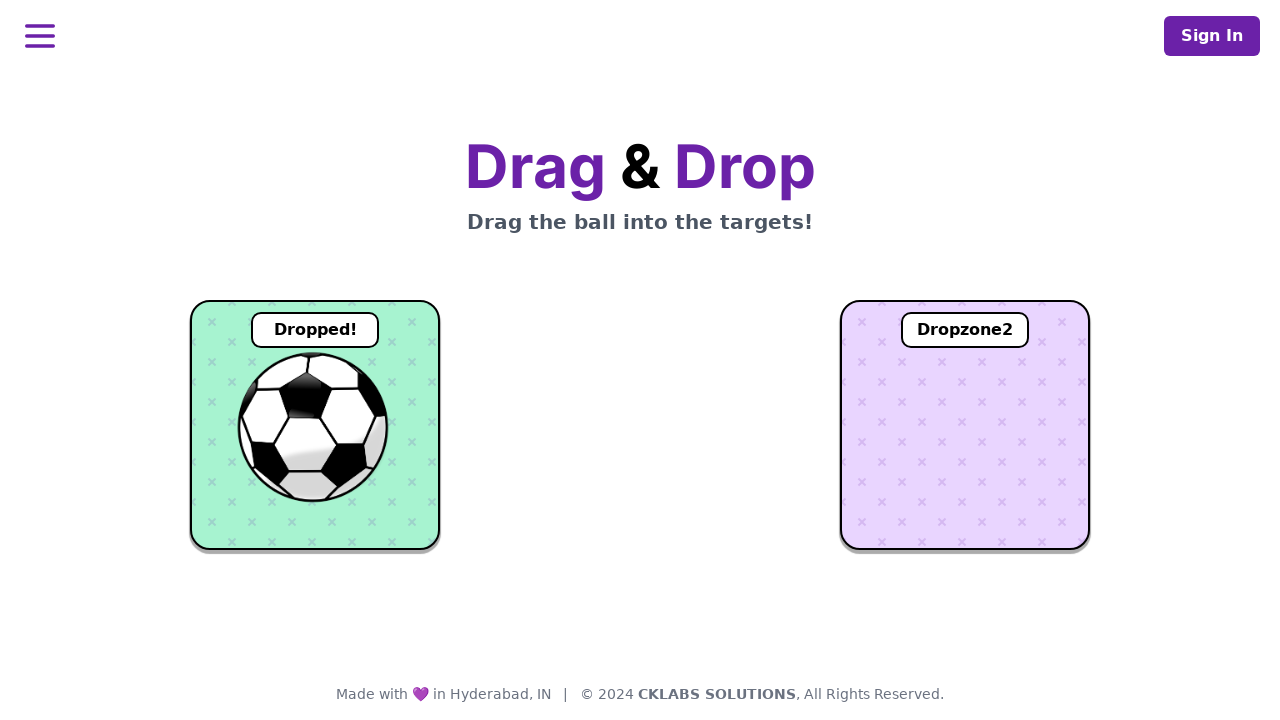

Waited for dropzone1 text element to appear
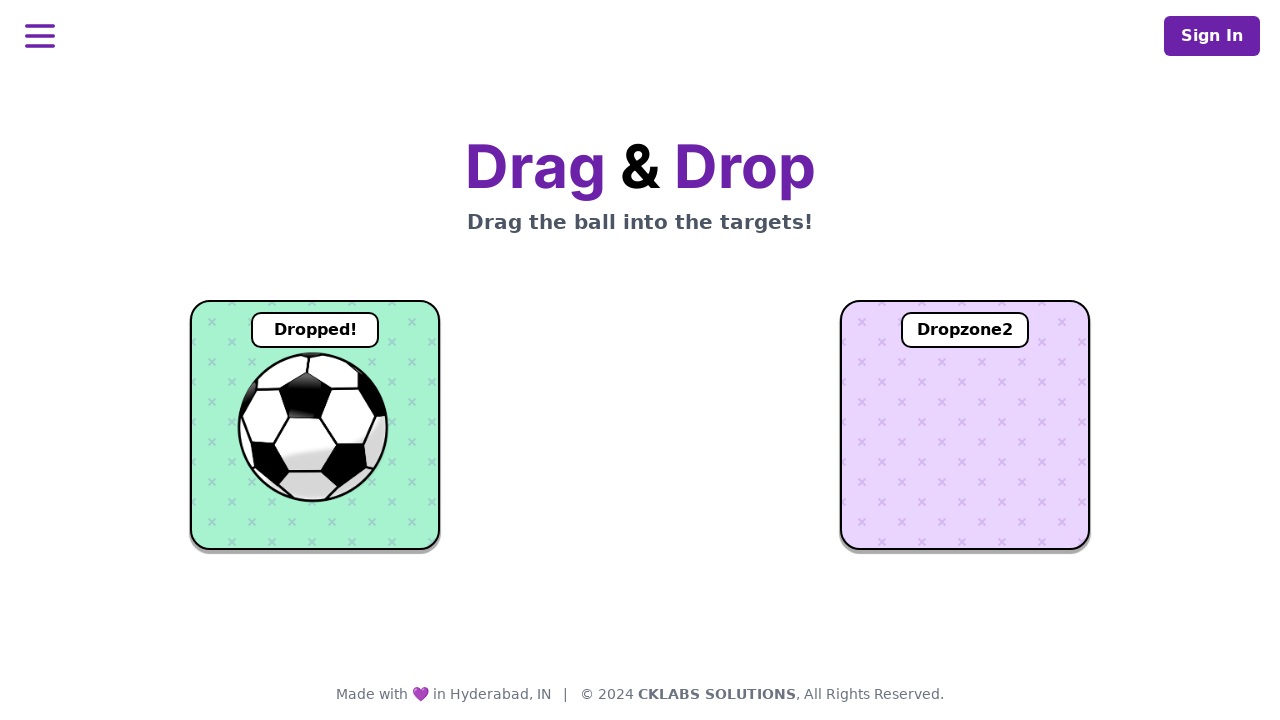

Retrieved text content from dropzone1
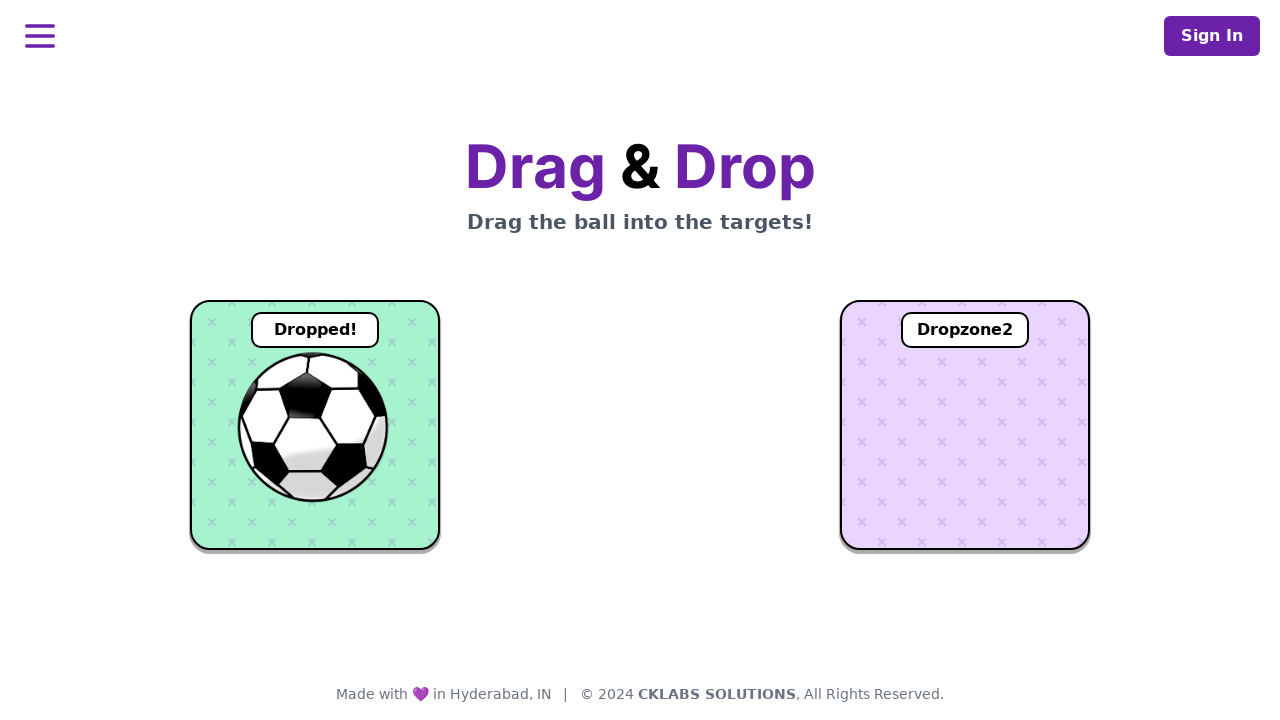

Verified ball was successfully dropped in dropzone1 - text shows 'Dropped!'
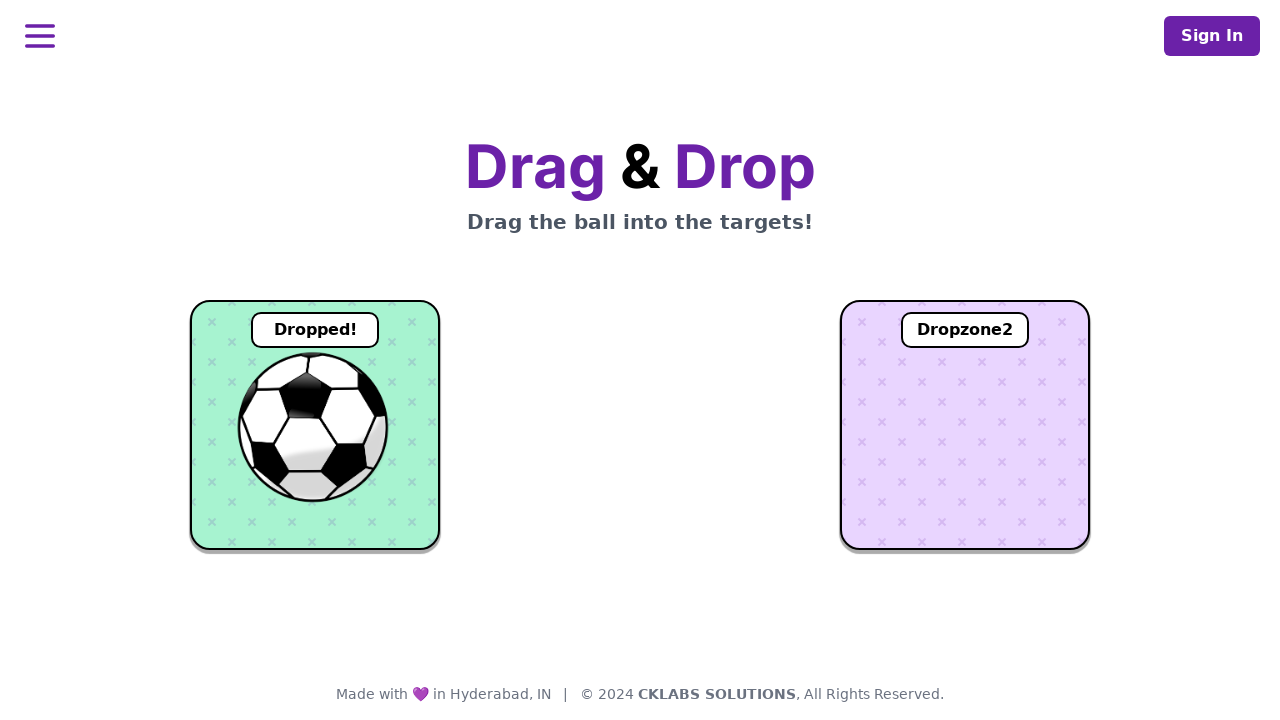

Dragged football to dropzone2 at (965, 425)
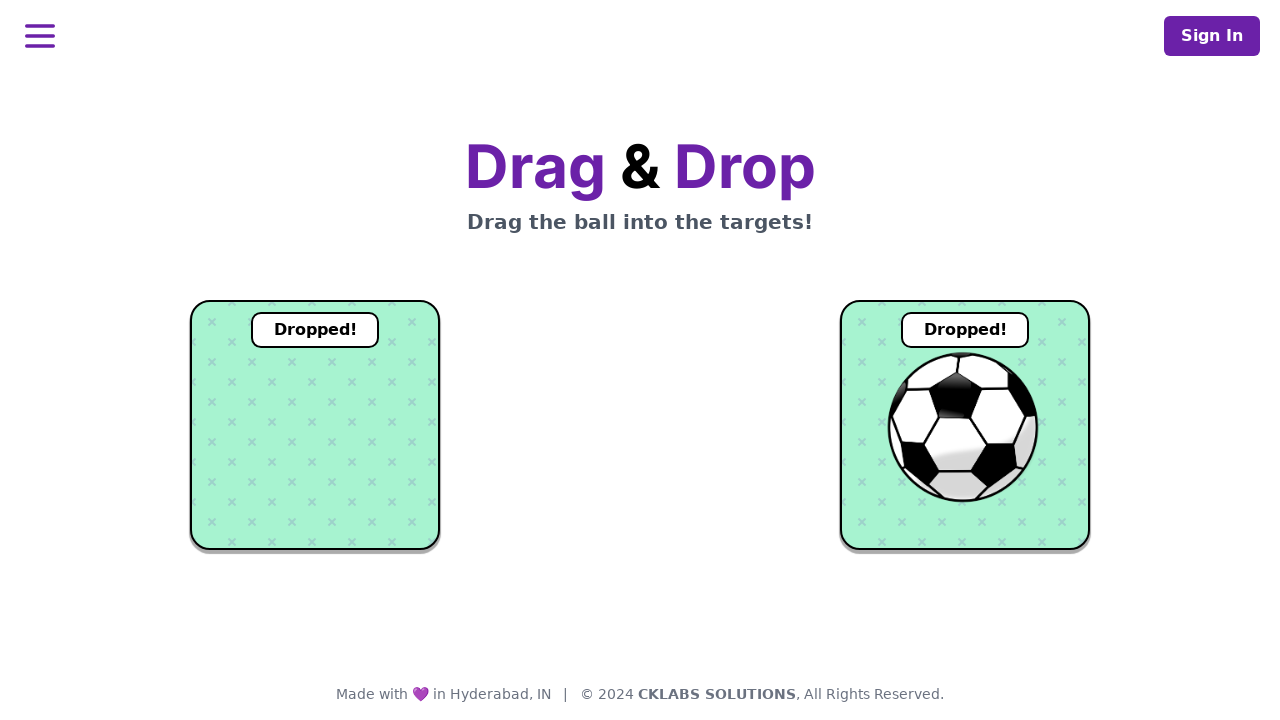

Waited for dropzone2 text element to appear
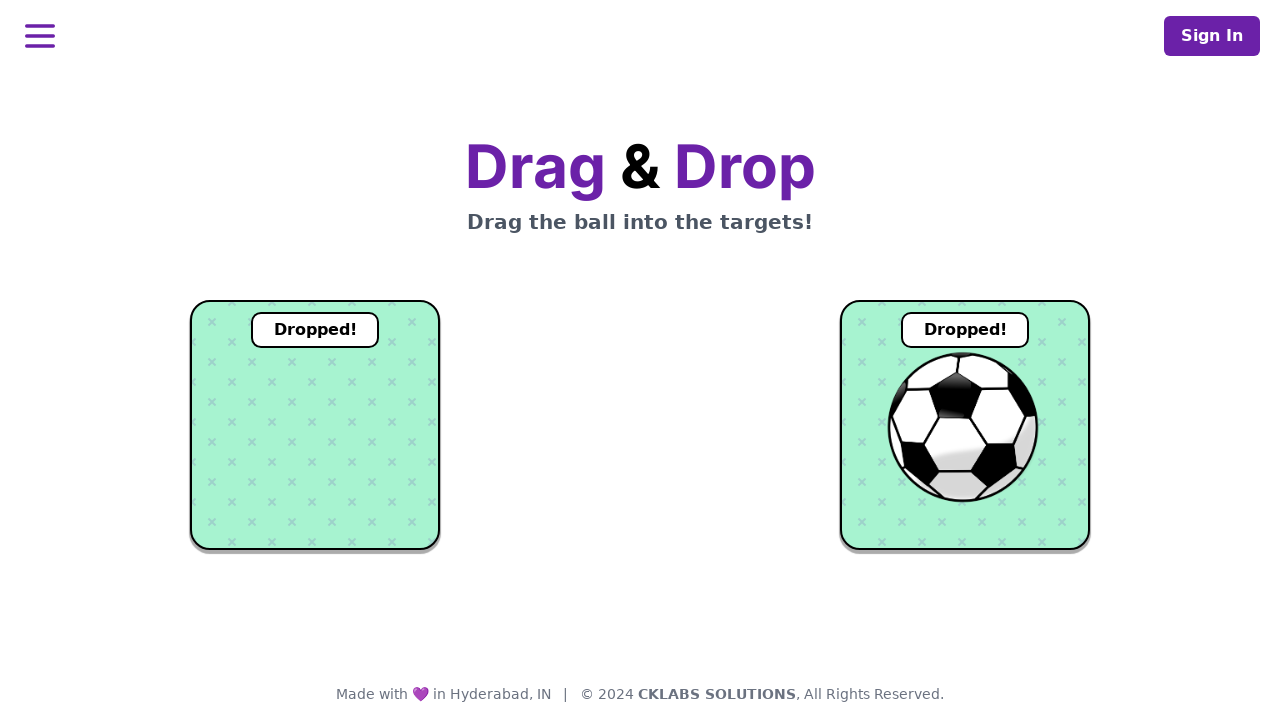

Retrieved text content from dropzone2
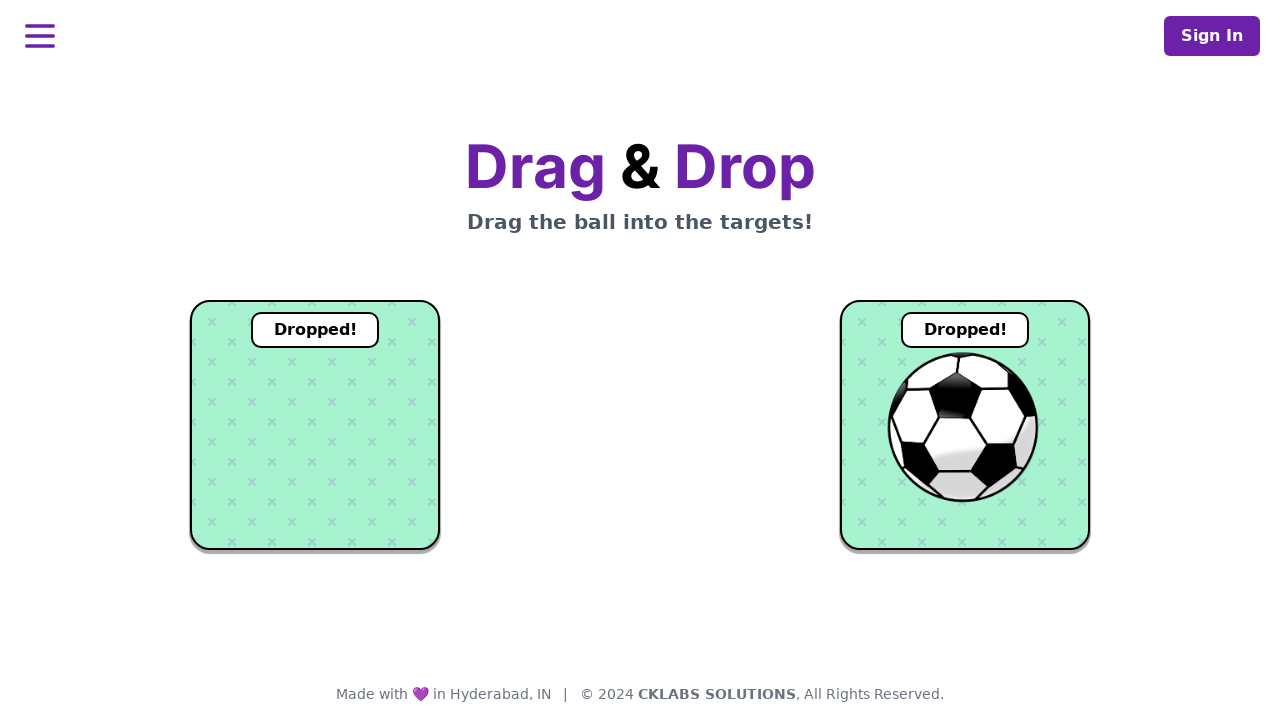

Verified ball was successfully dropped in dropzone2 - text shows 'Dropped!'
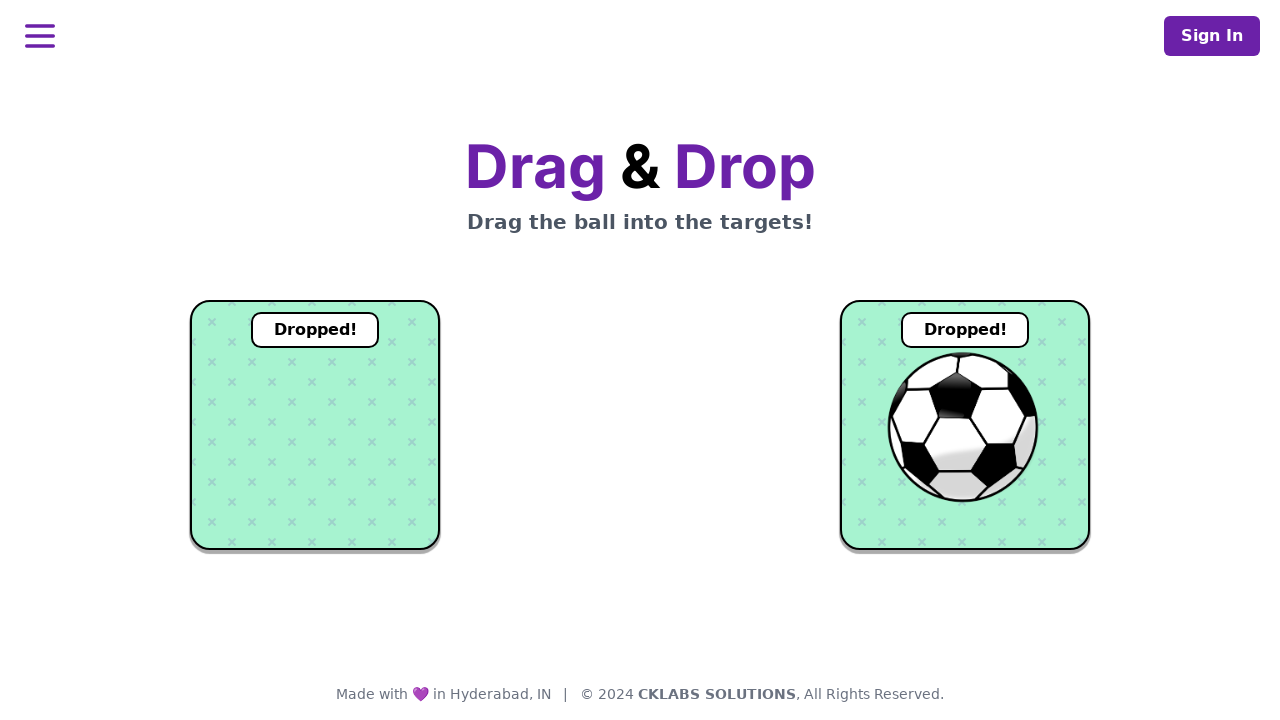

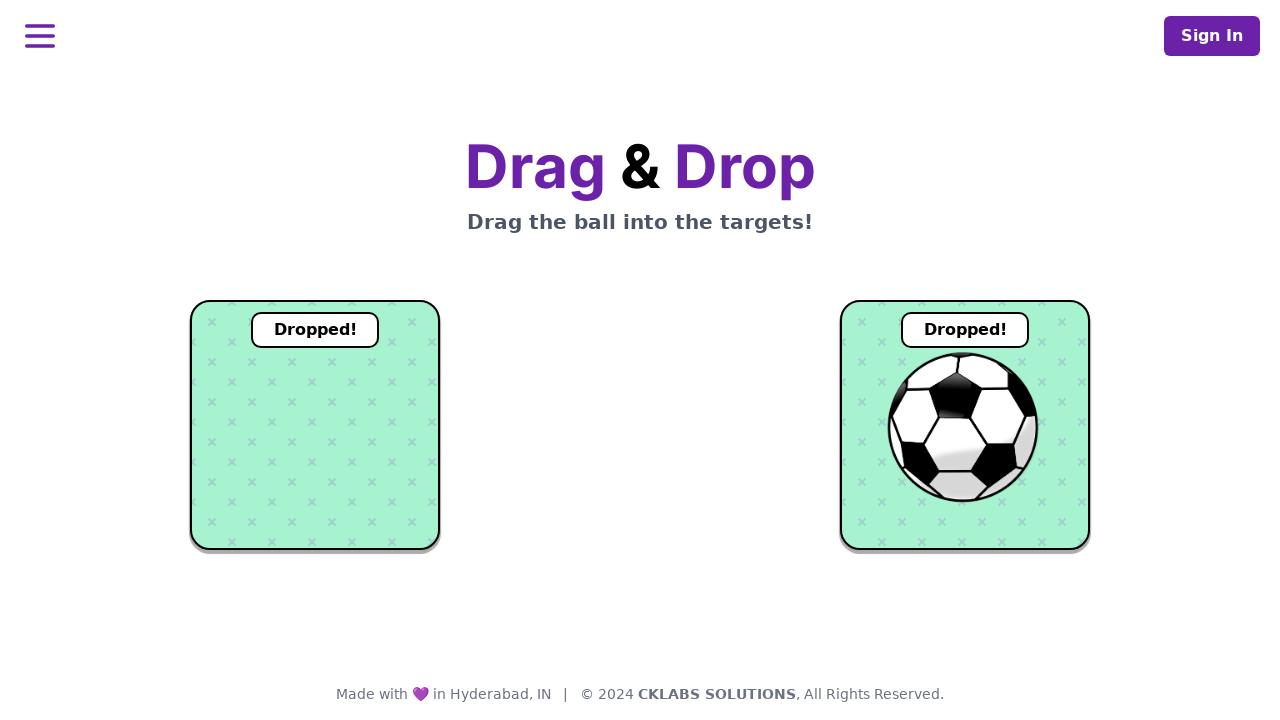